Tests an e-commerce purchase flow by selecting a product, adding it to cart, filling purchase details, and completing the order

Starting URL: https://www.demoblaze.com/index.html

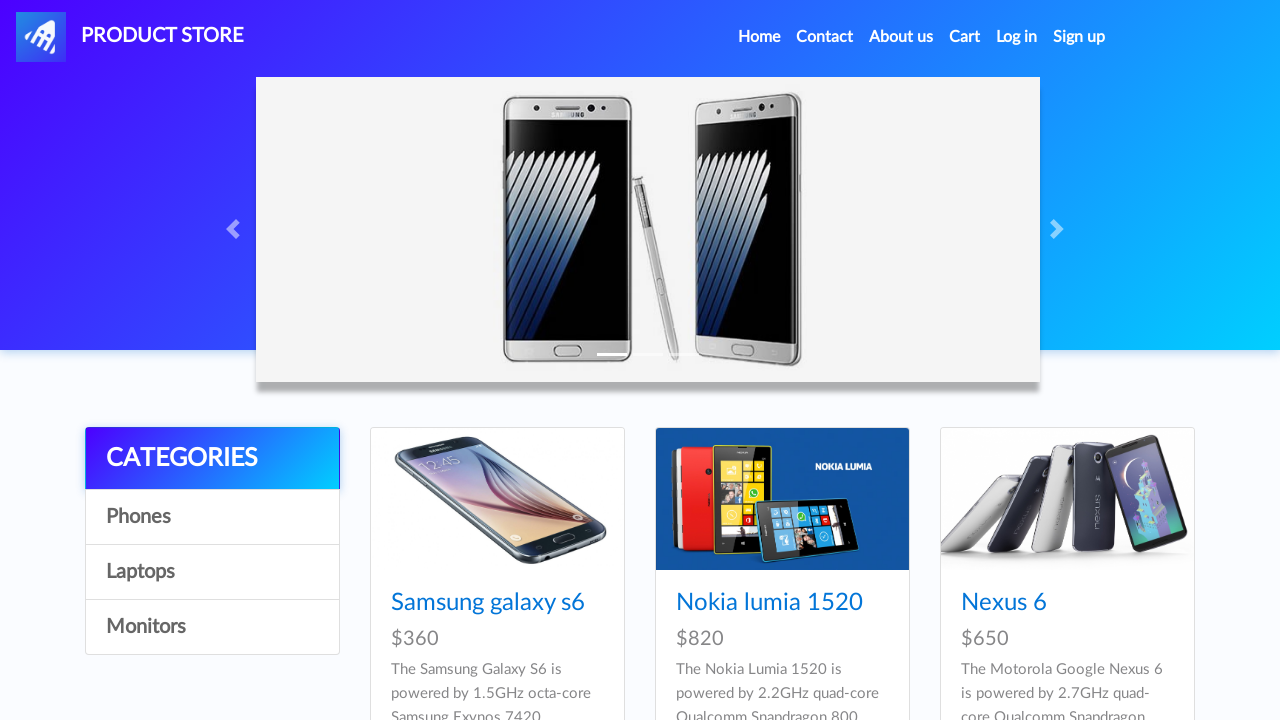

Clicked on iPhone 6 product at (752, 361) on div.col-lg-4.col-md-6.mb-4:nth-of-type(5) h4.card-title a
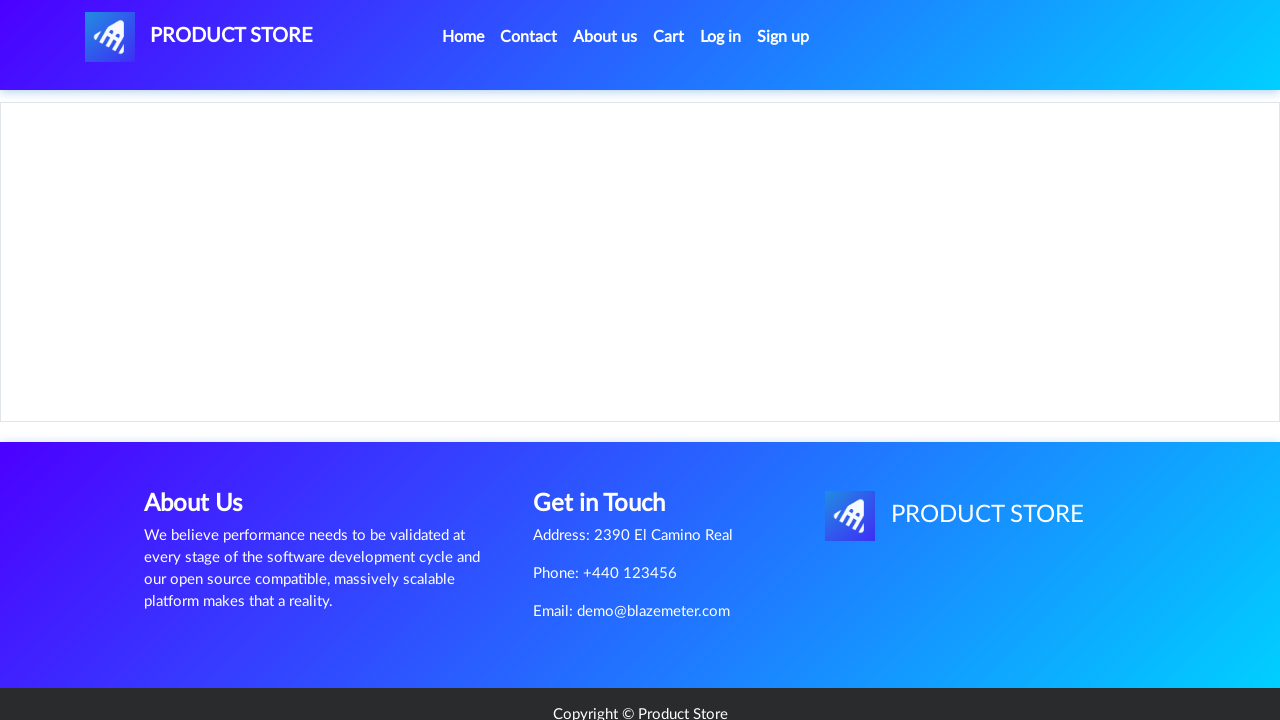

Product details page loaded
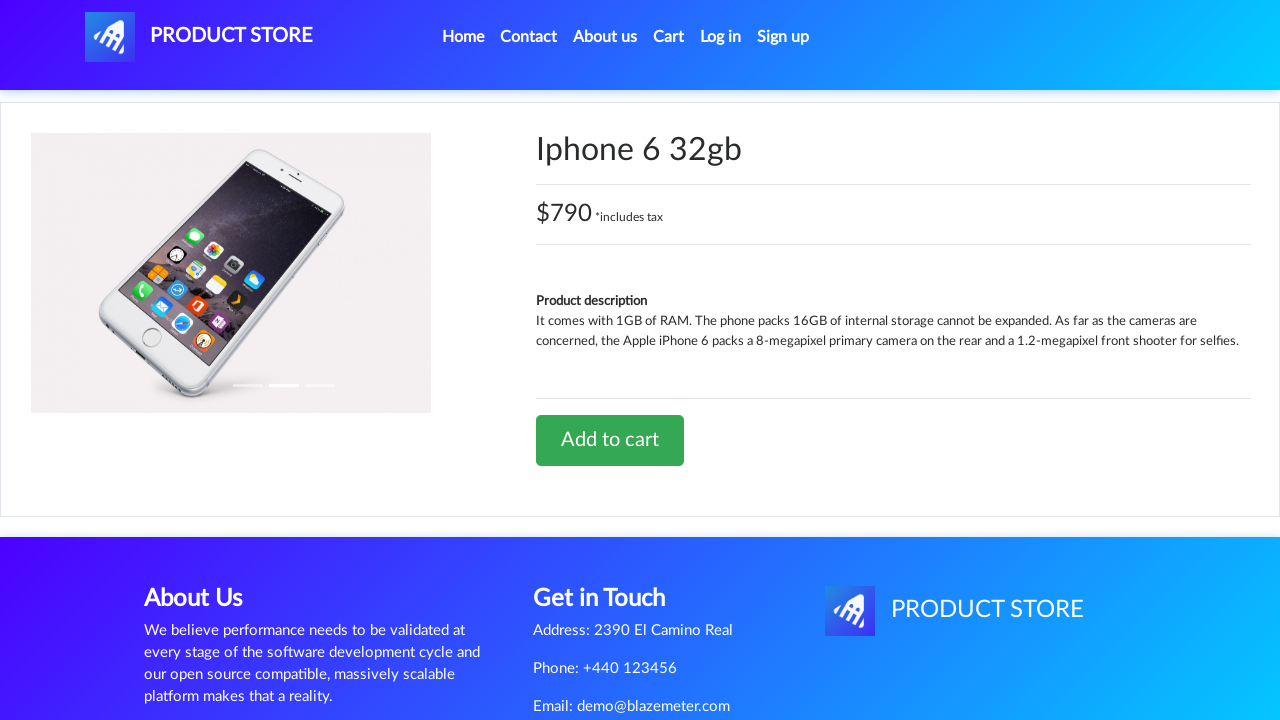

Clicked 'Add to Cart' button at (610, 440) on div.col-sm-12.col-md-6.col-lg-6 a
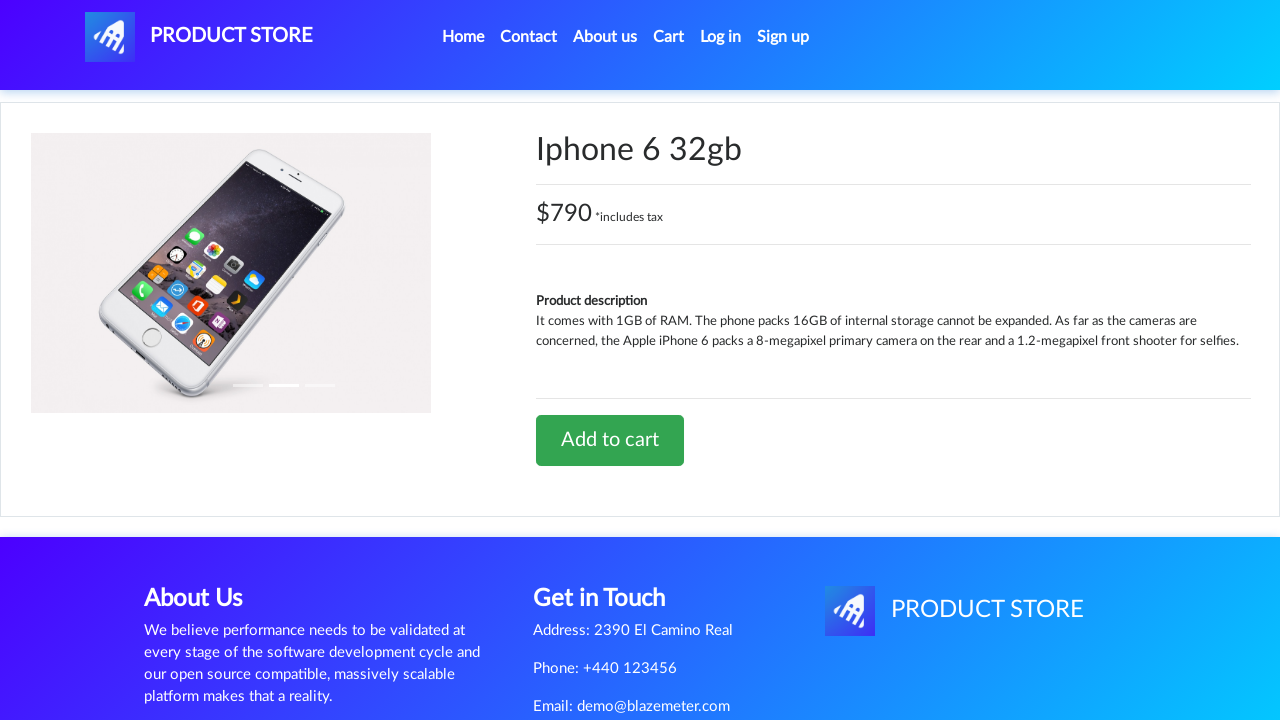

Accepted confirmation alert for adding item to cart
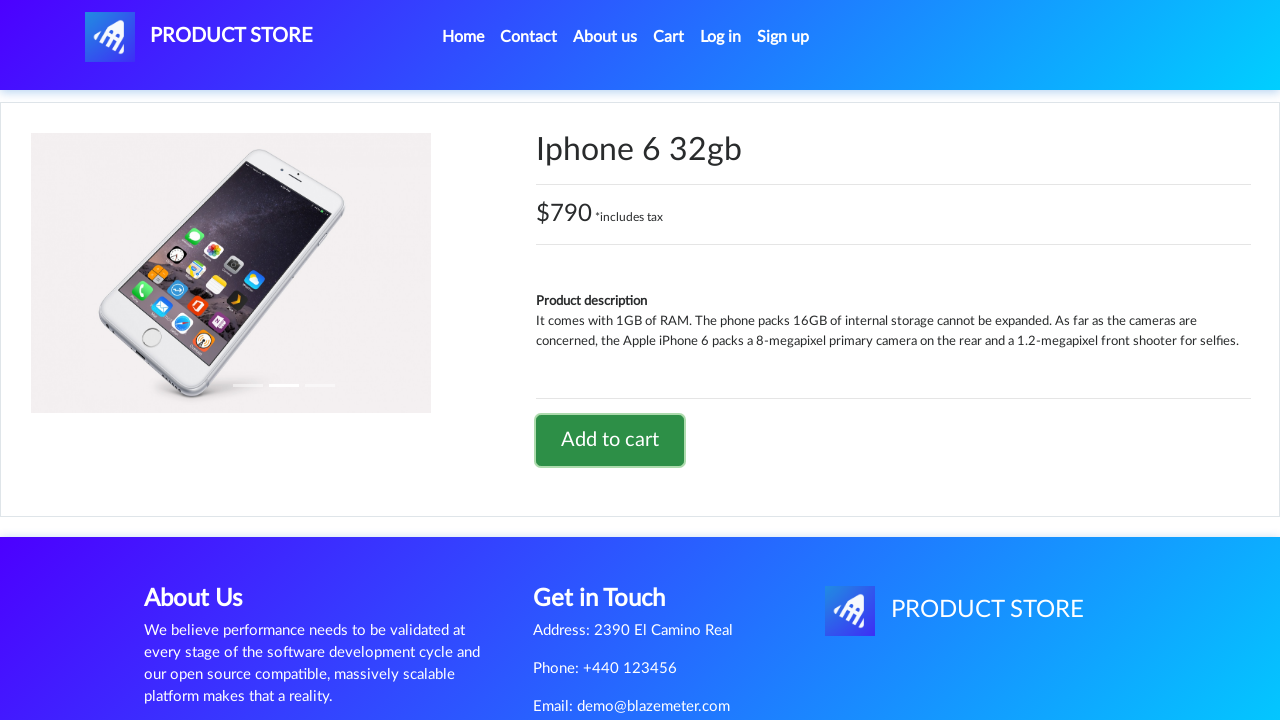

Navigated to shopping cart at (669, 37) on ul.navbar-nav.ml-auto li:nth-of-type(4) a
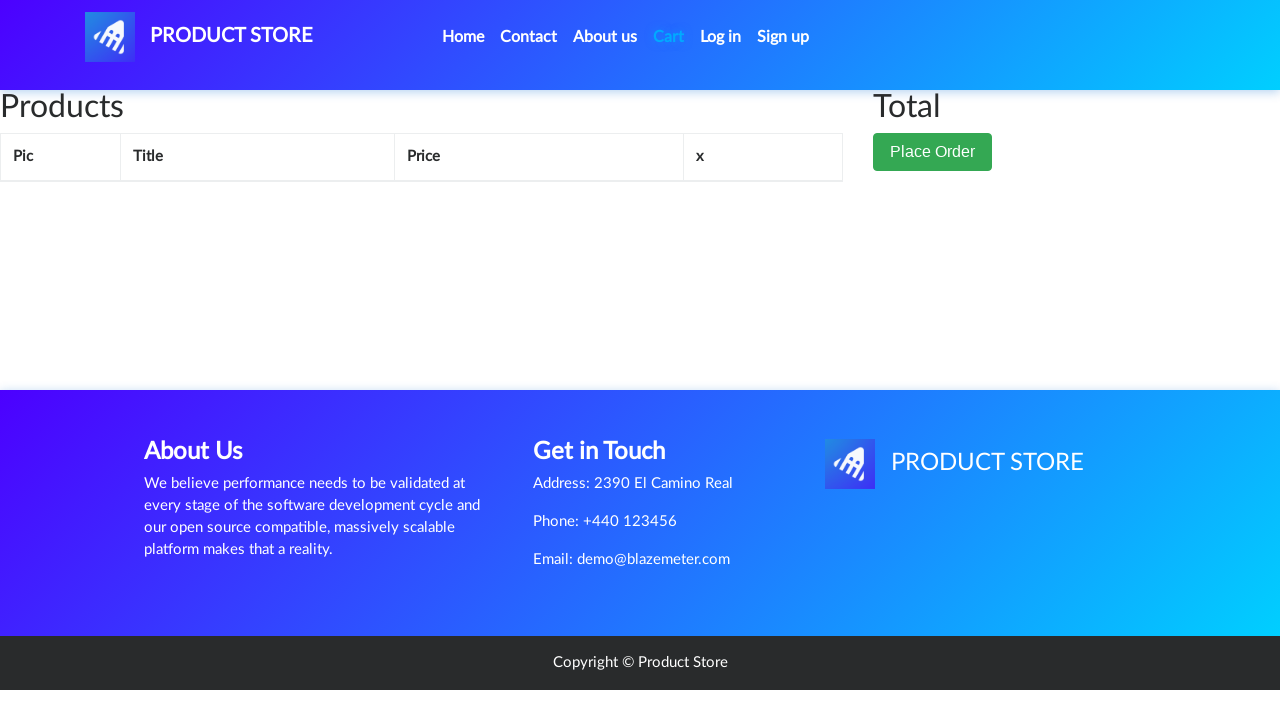

Cart page loaded with product details
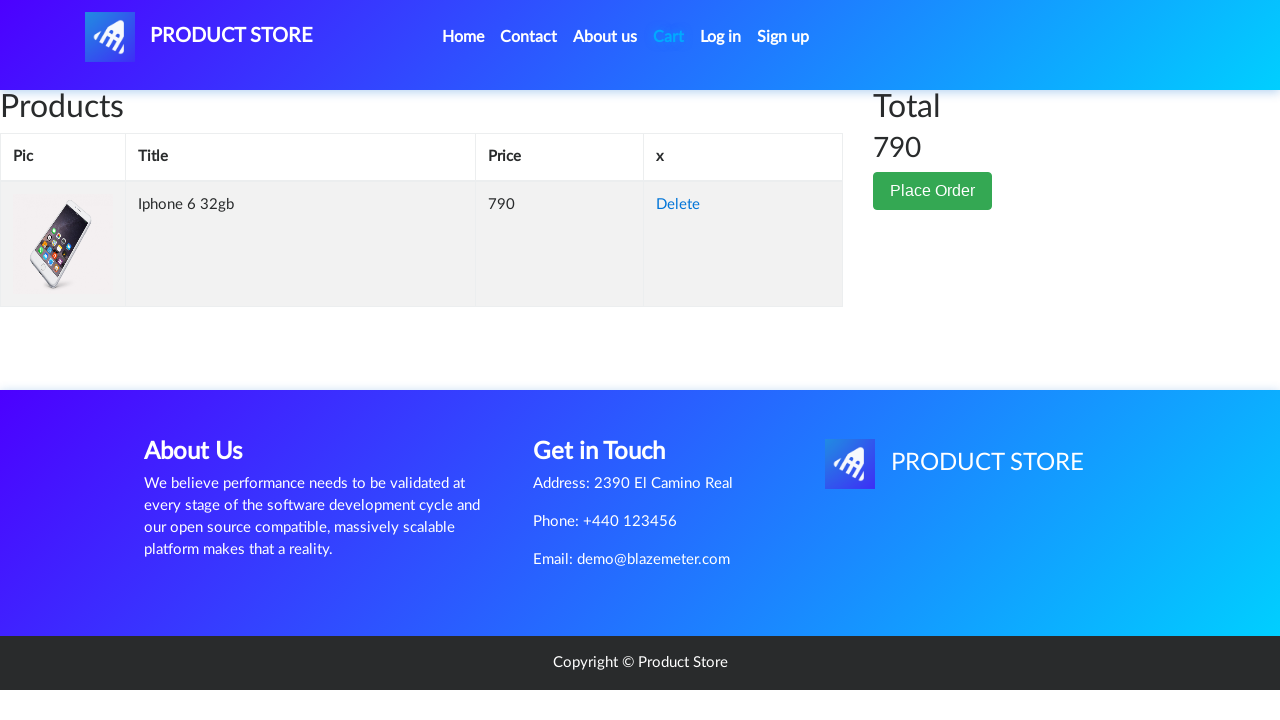

Clicked 'Place Order' button at (933, 191) on div.col-lg-1 button
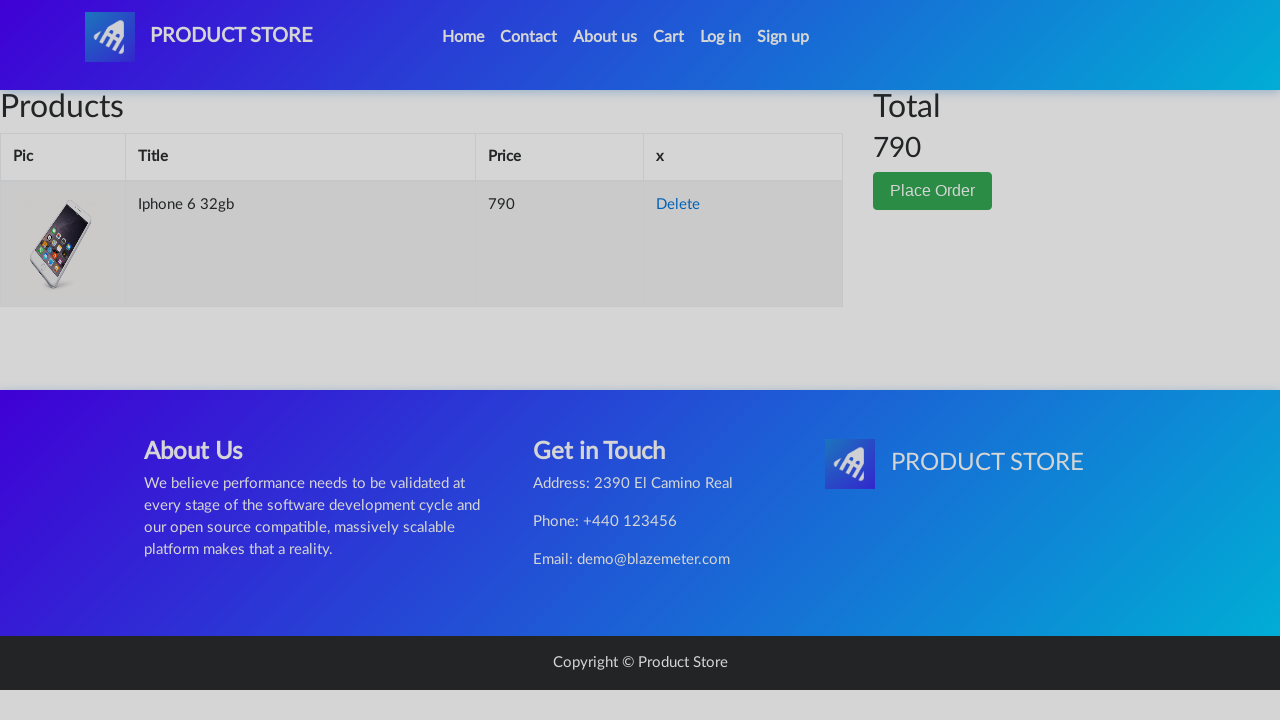

Filled name field with 'John Smith' on #orderModal div.form-group #name
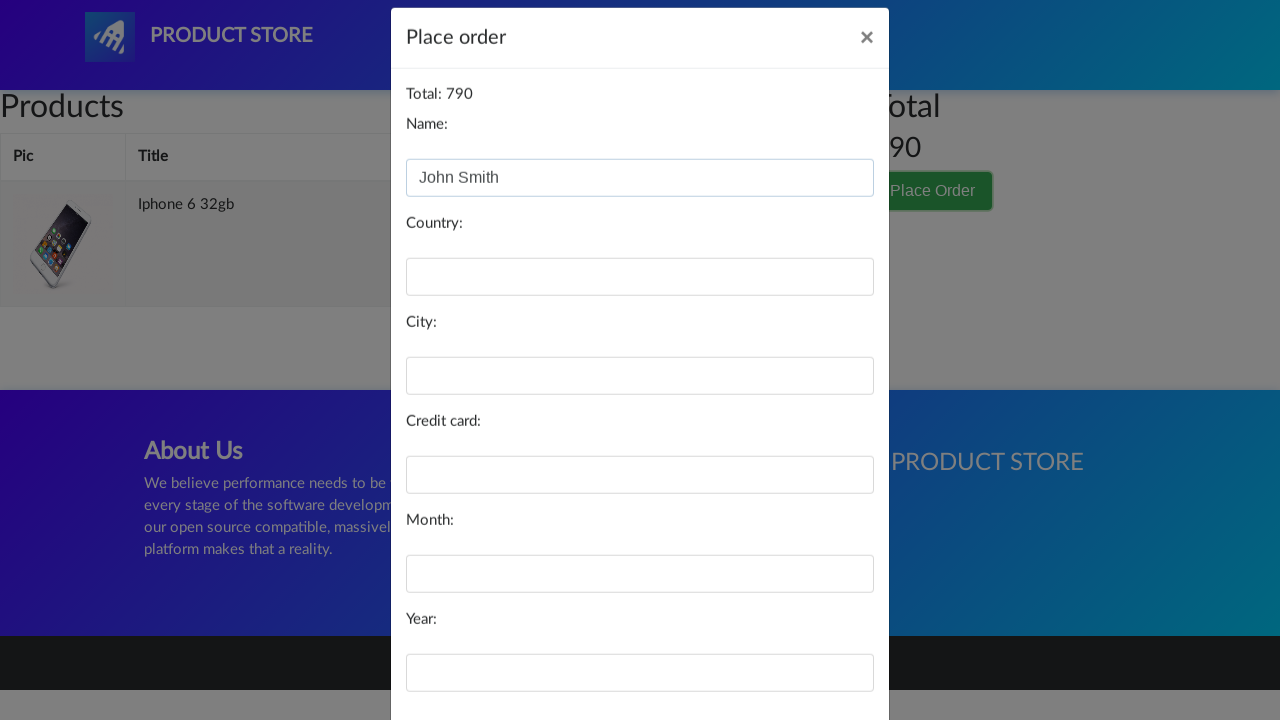

Filled country field with 'United States' on #orderModal div.form-group #country
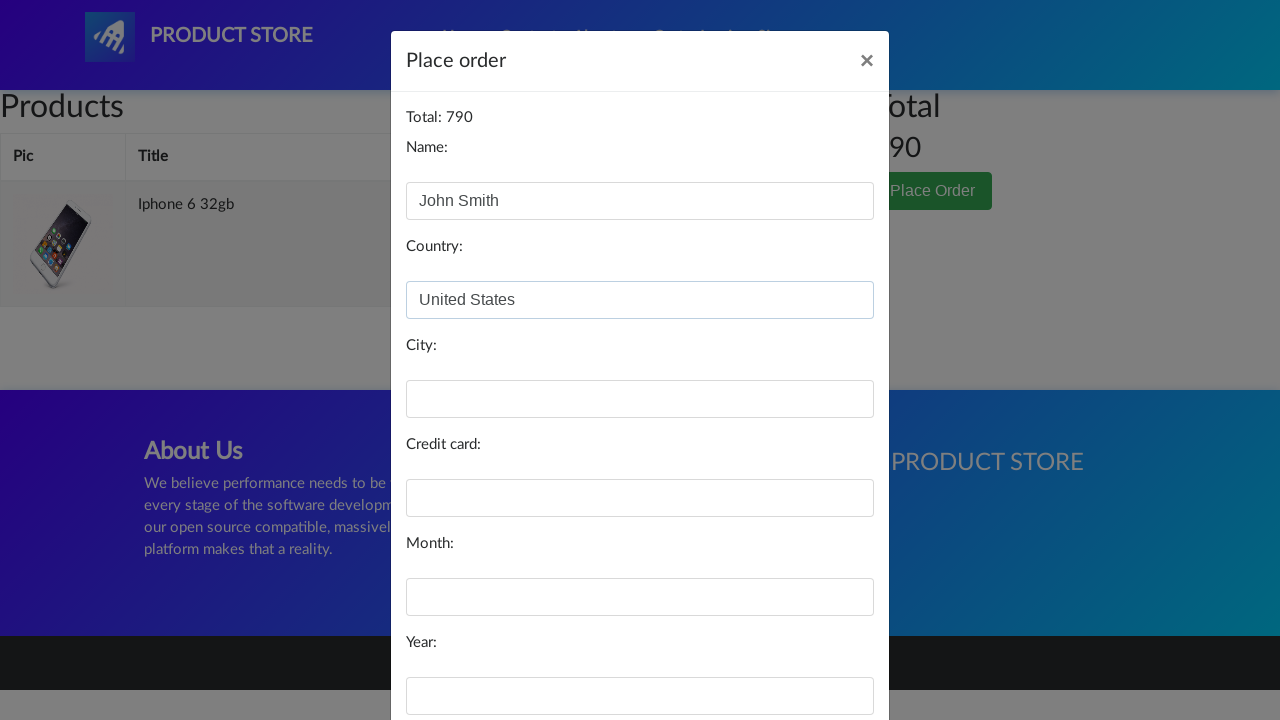

Filled city field with 'New York' on #orderModal div.form-group #city
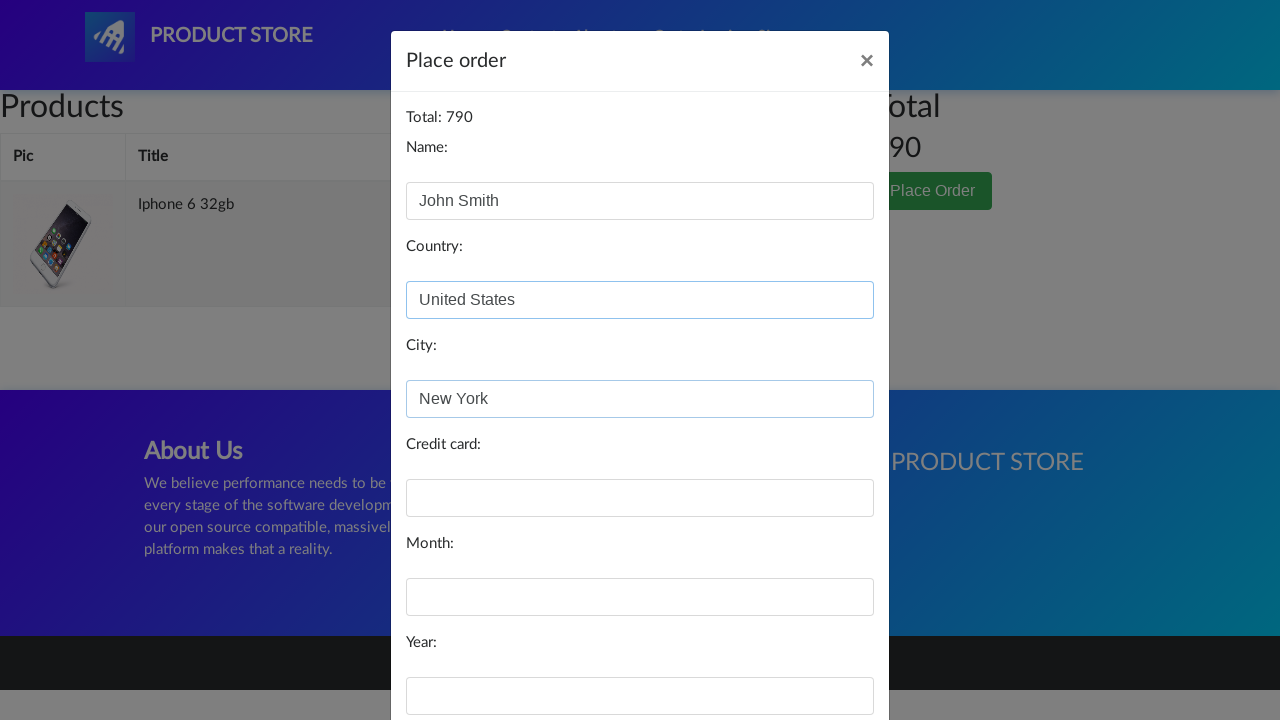

Filled credit card field with test card number on #orderModal div.form-group #card
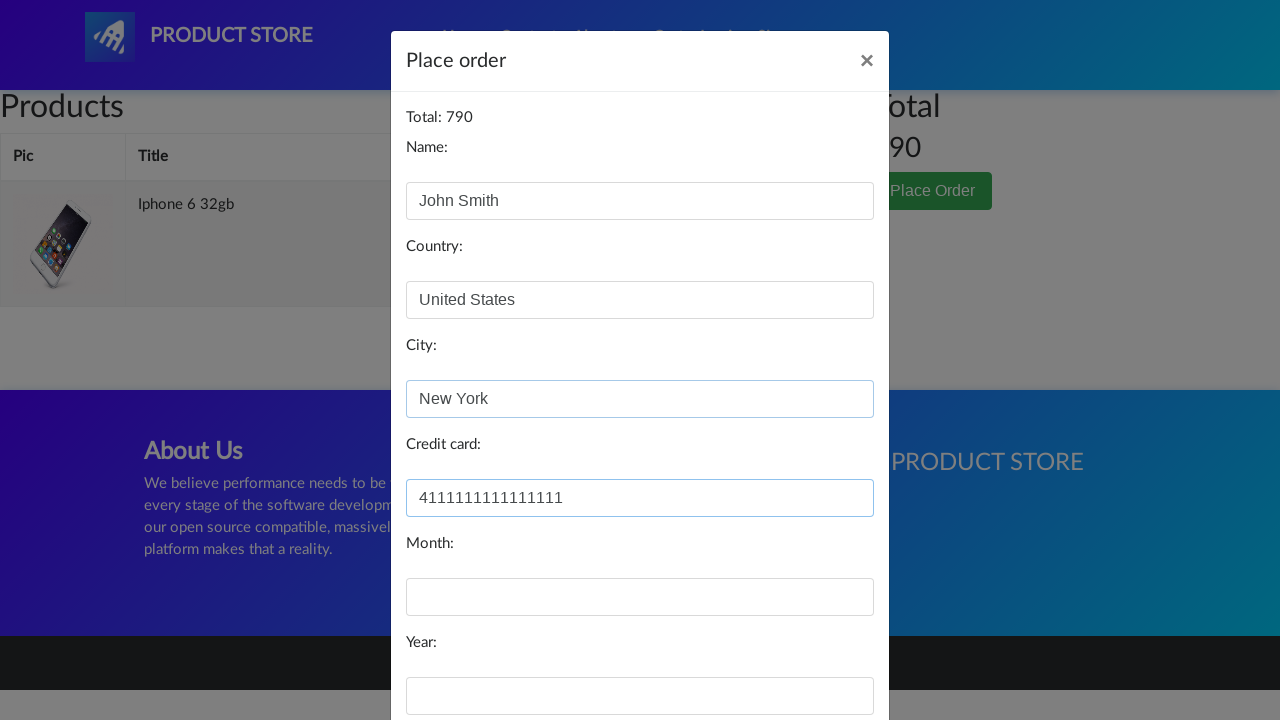

Filled month field with 'January' on #orderModal div.form-group #month
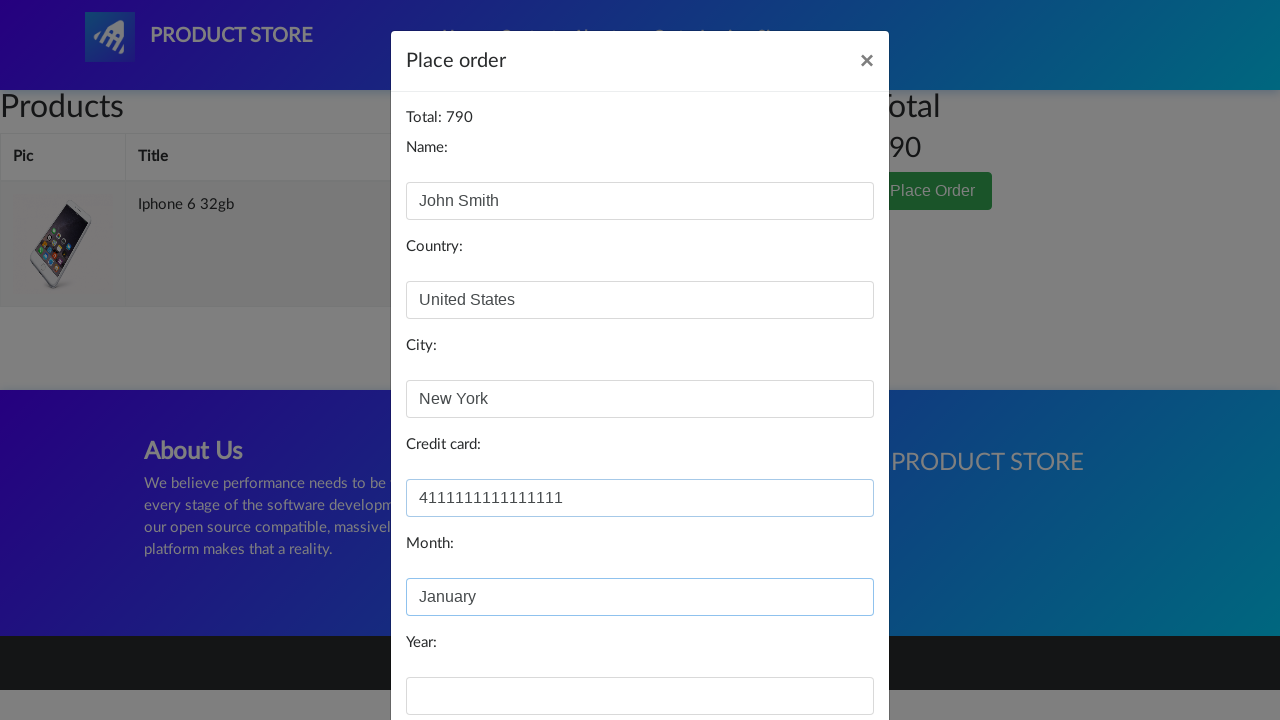

Filled year field with '2025' on #orderModal div.form-group #year
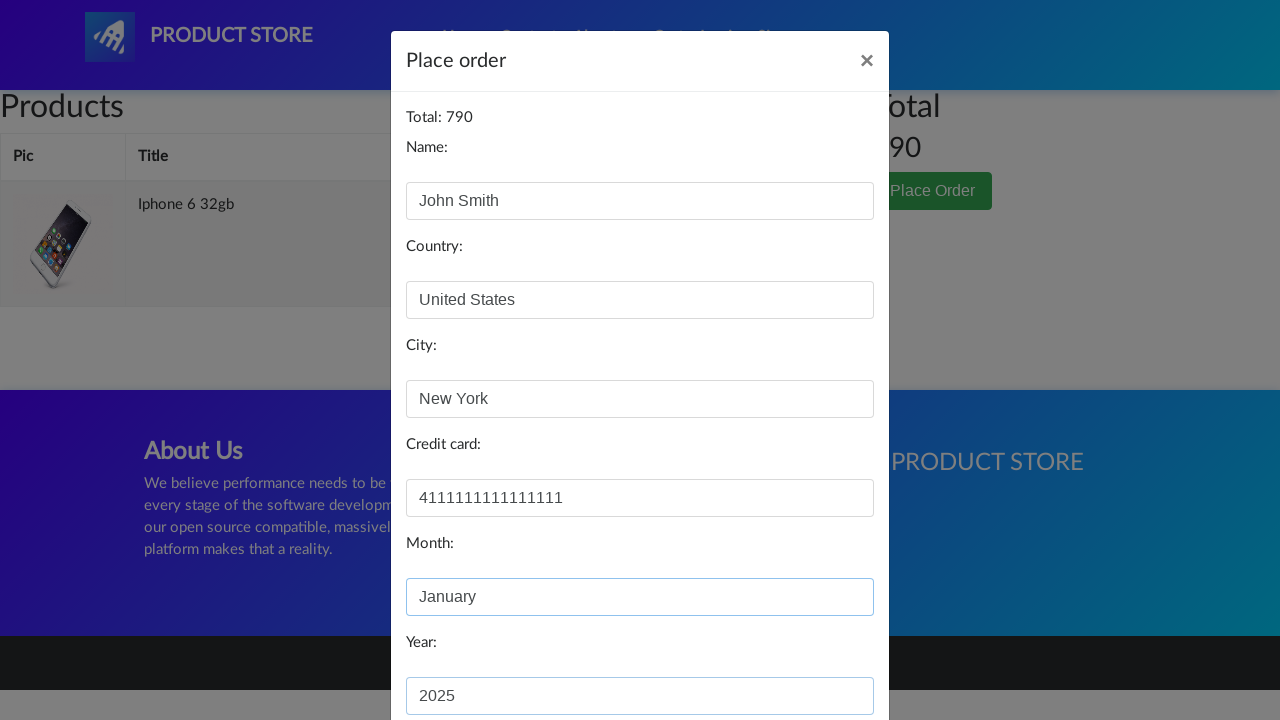

Clicked 'Purchase' button to complete order at (823, 655) on #orderModal div.modal-footer button:last-of-type
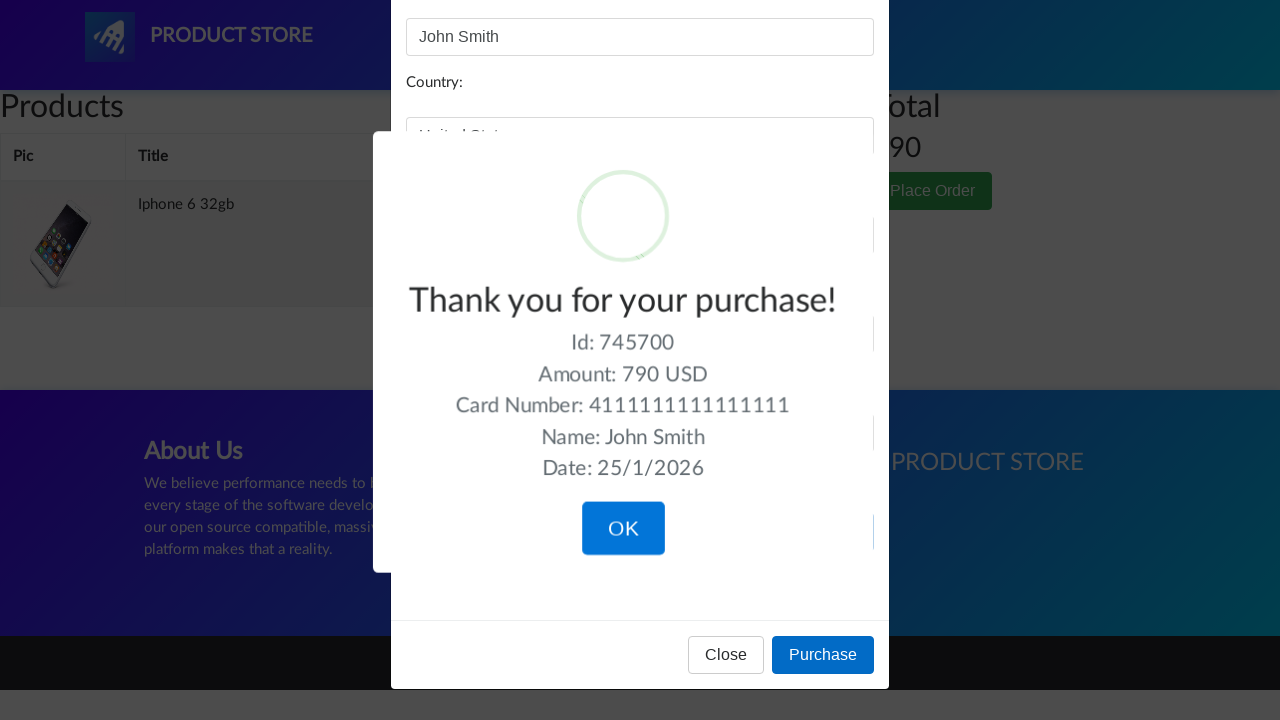

Order confirmation dialog appeared
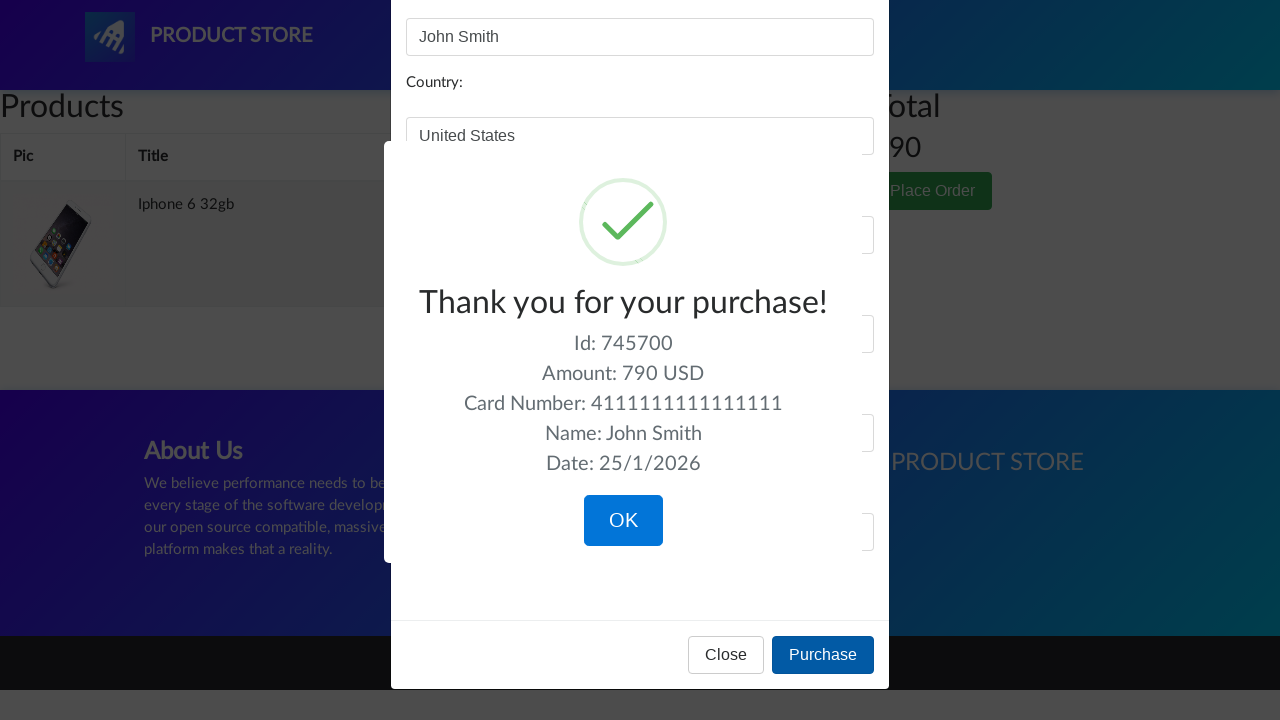

Clicked confirmation button - purchase completed successfully at (623, 521) on button.confirm.btn.btn-lg.btn-primary
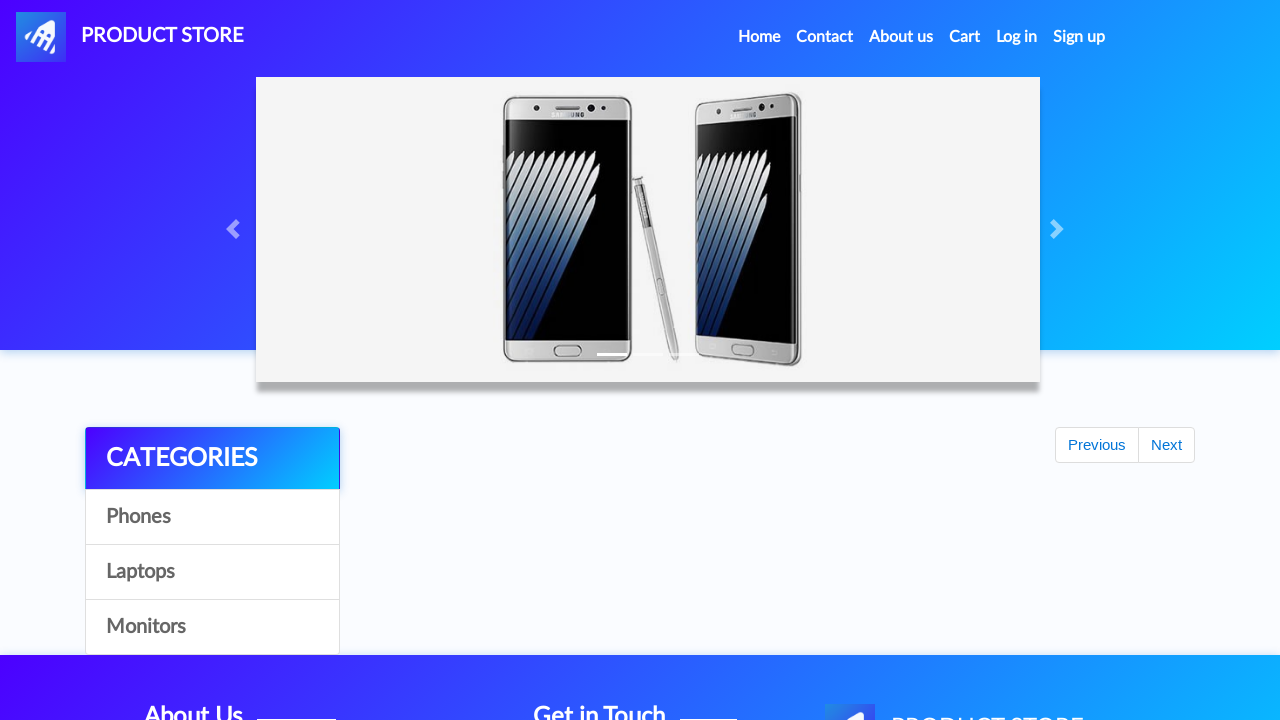

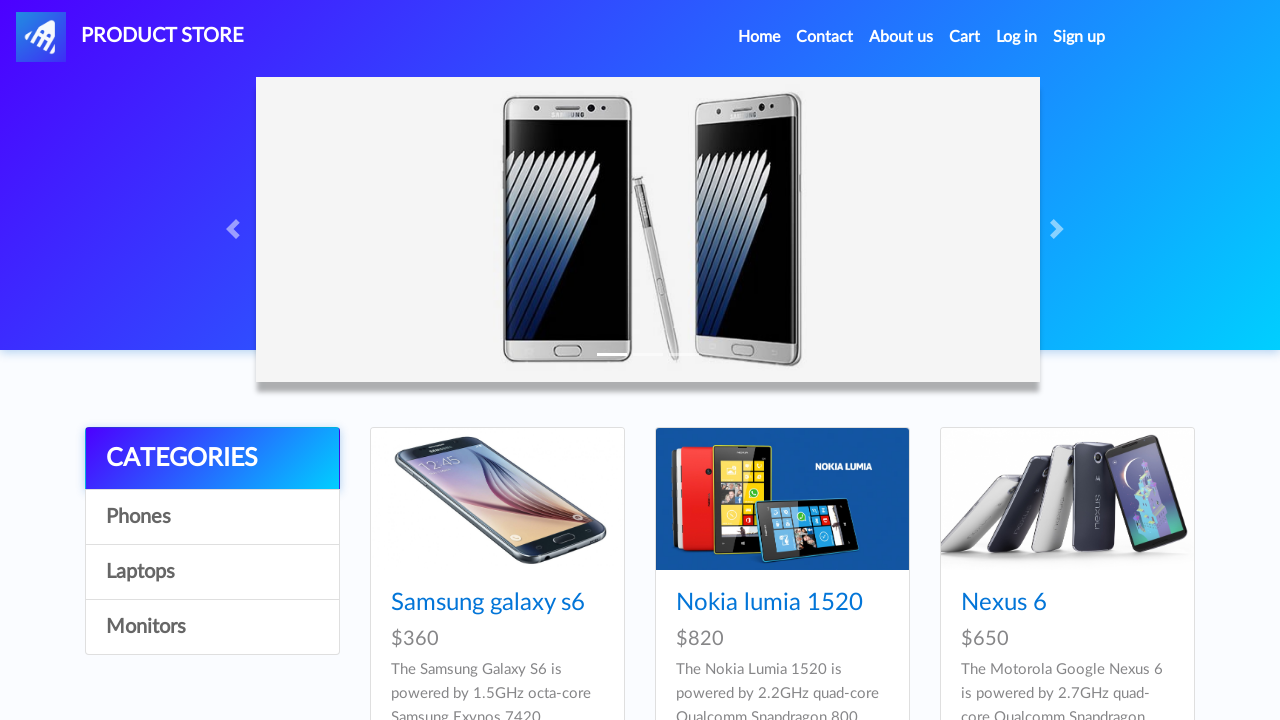